Tests drag and drop functionality on jQuery UI demo page by dragging an element and dropping it onto a target area

Starting URL: http://jqueryui.com/droppable/

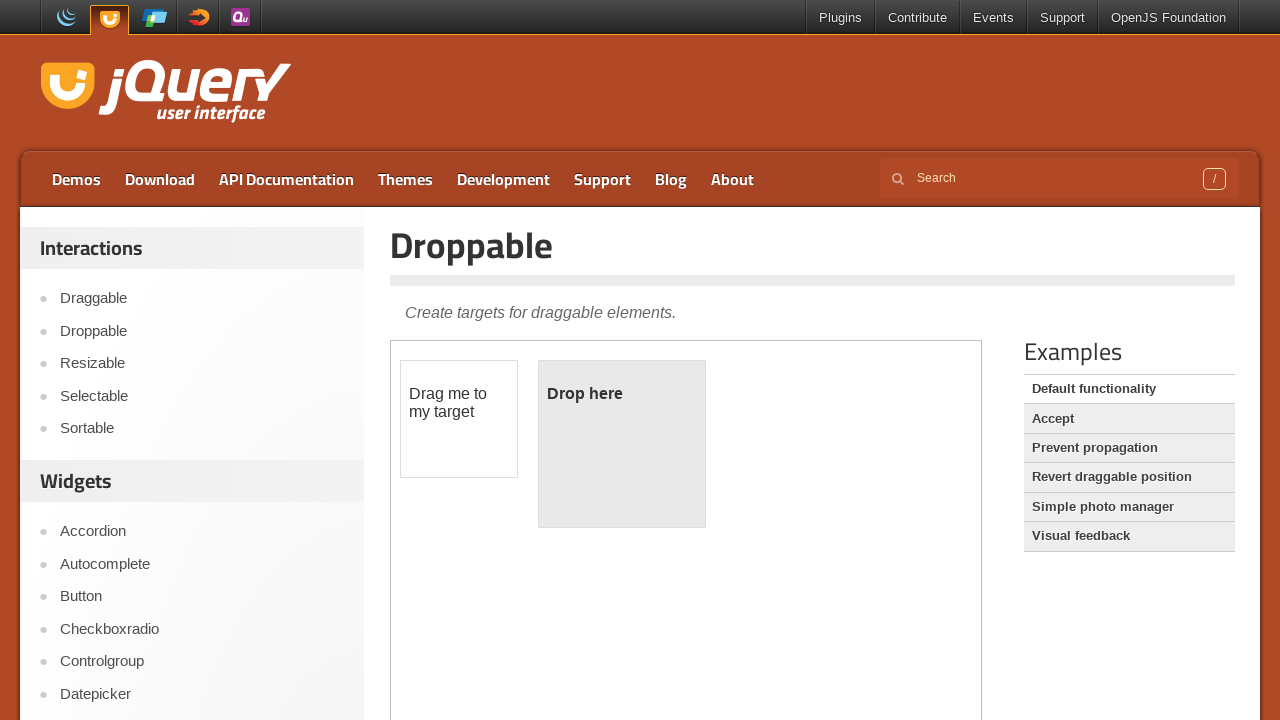

Clicked on the Droppable menu link at (202, 331) on a:text('Droppable')
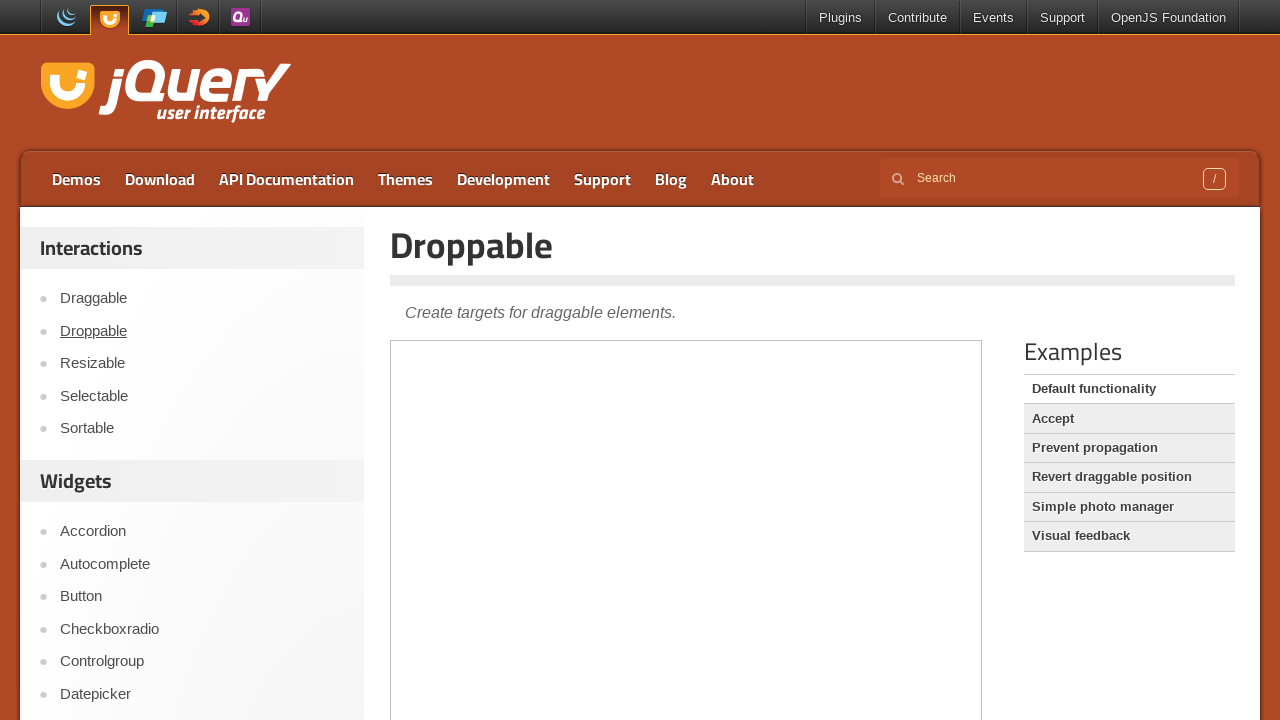

Located the demo iframe
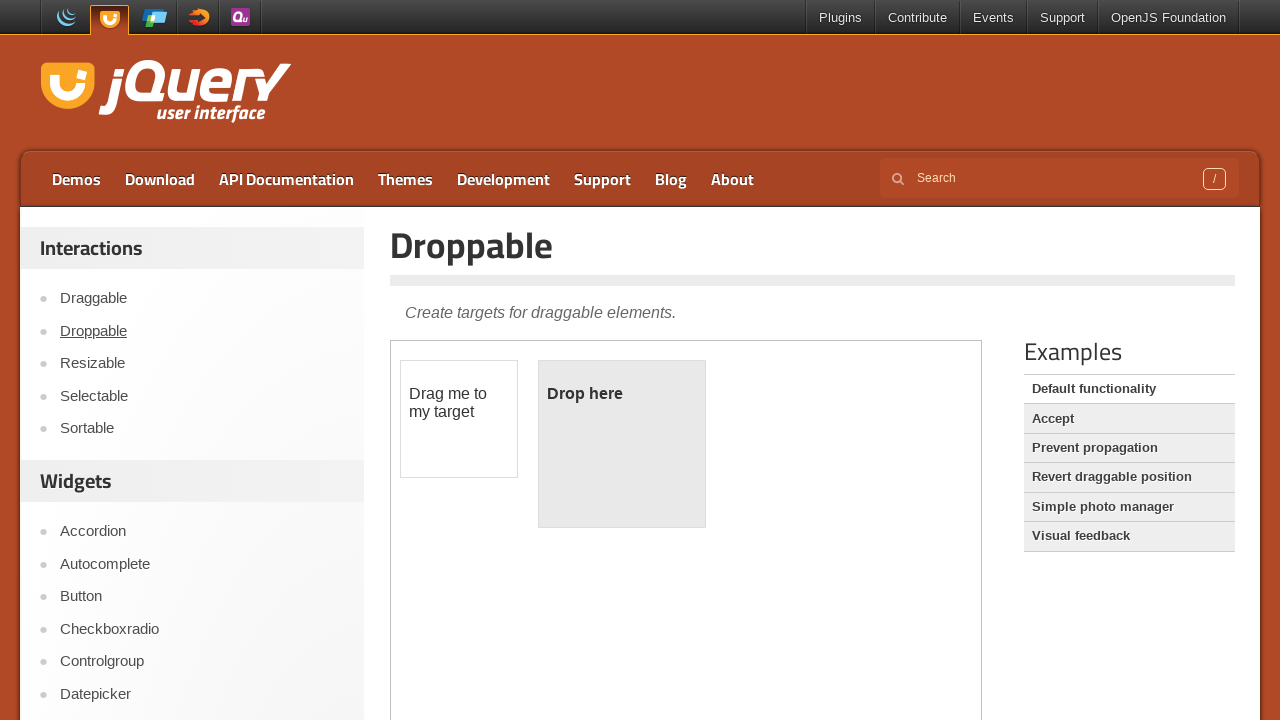

Located the draggable element
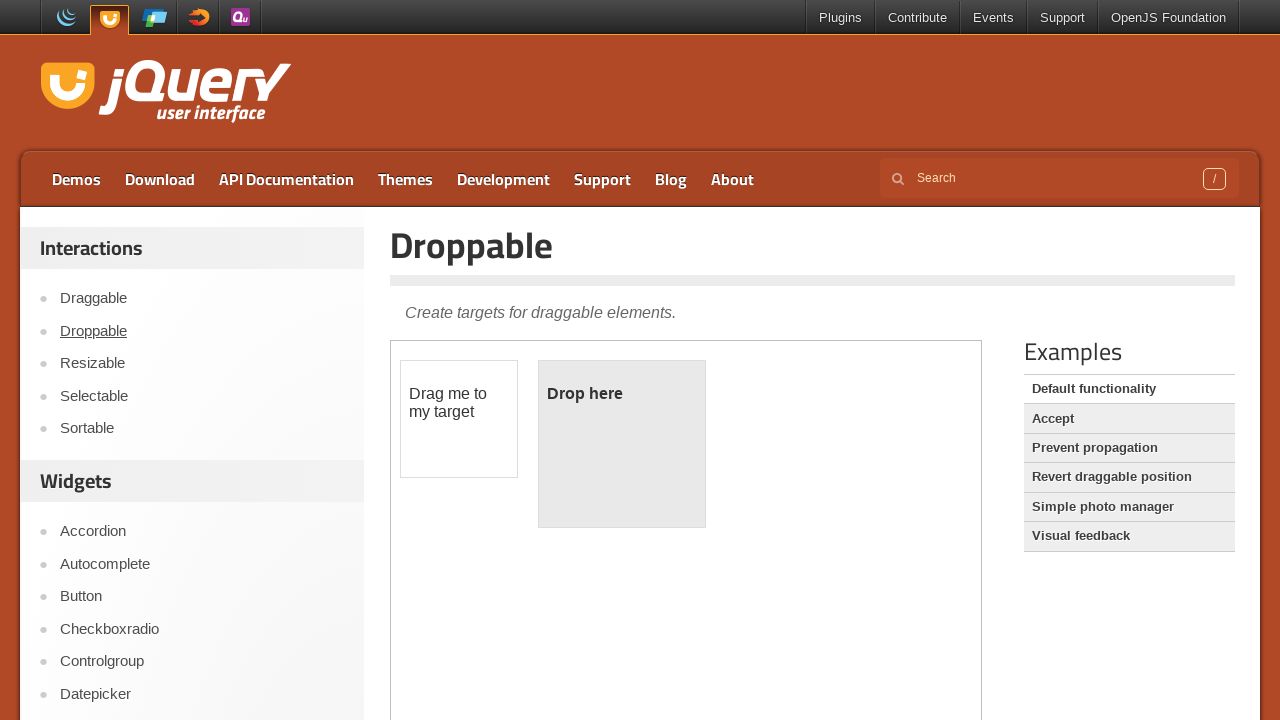

Located the droppable target area
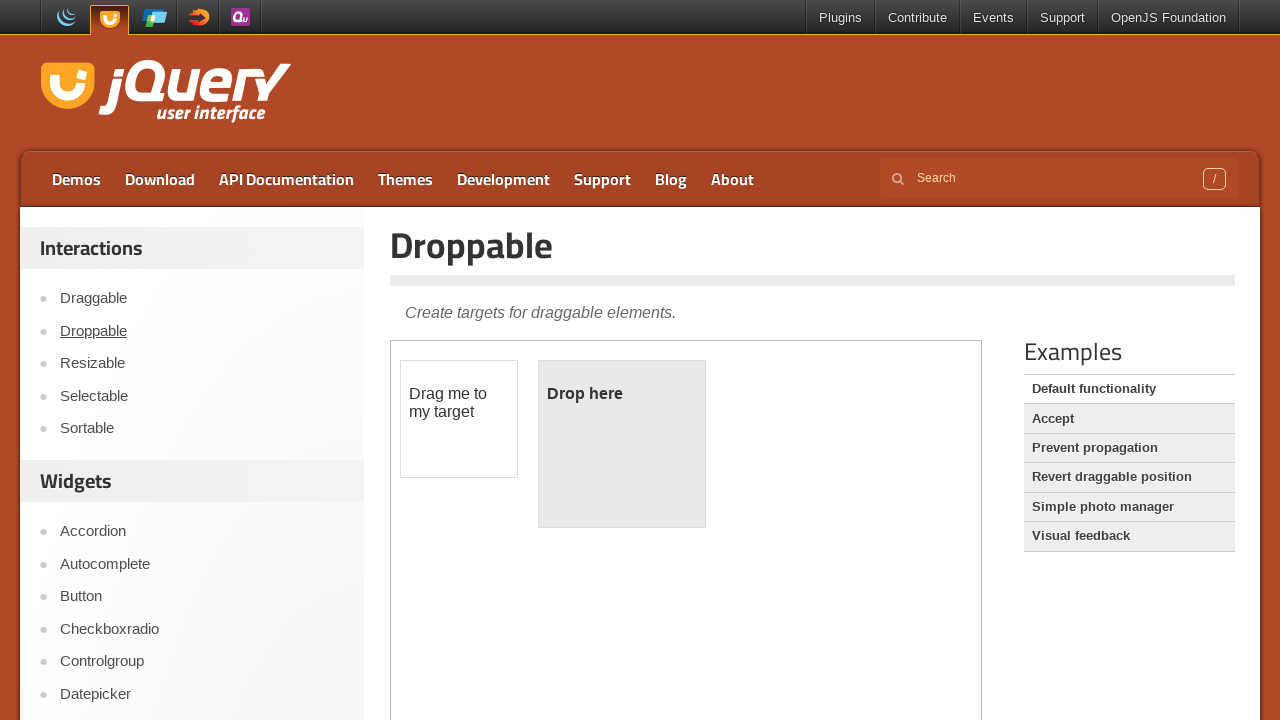

Dragged the draggable element onto the droppable target area at (622, 444)
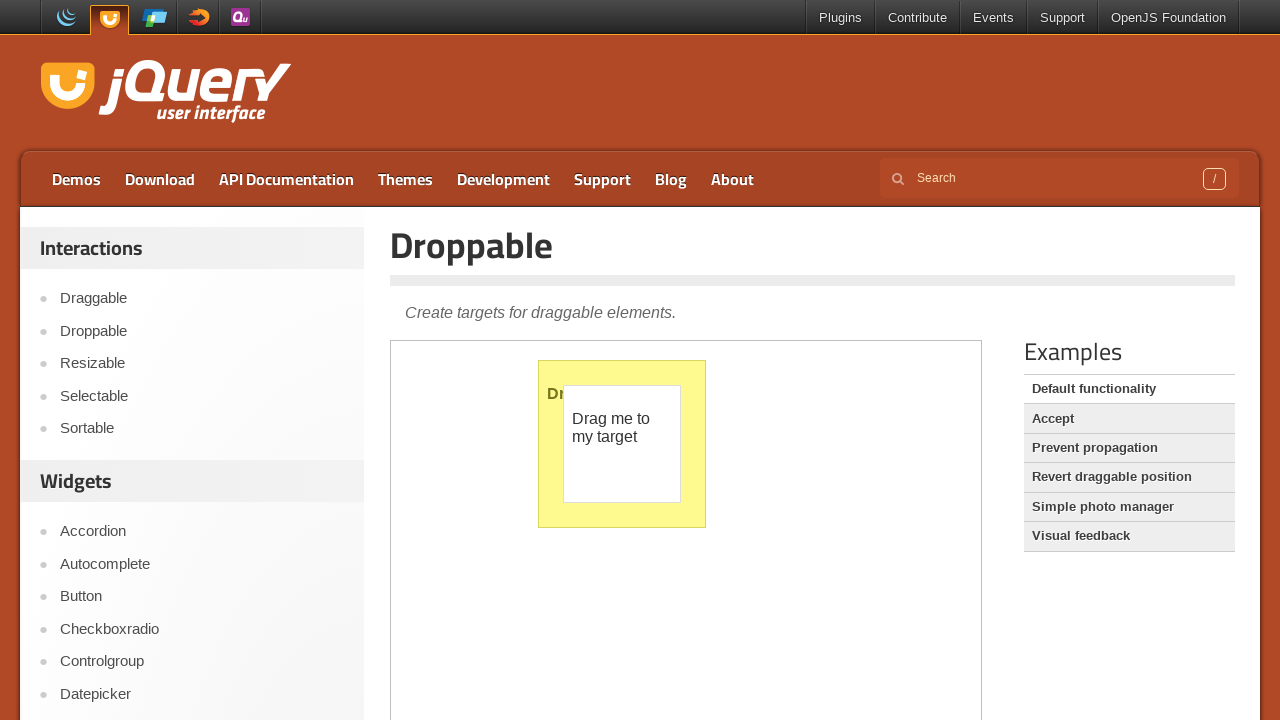

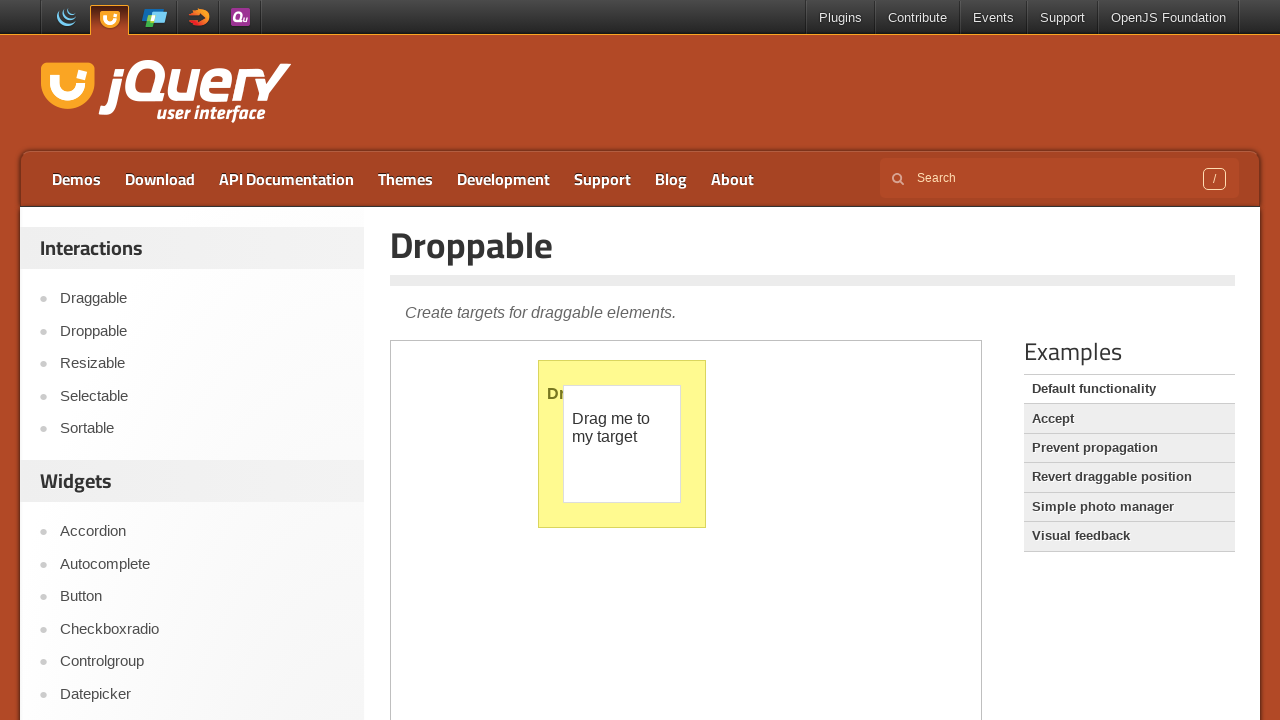